Opens Yahoo Mail homepage and maximizes the browser window to verify the page loads successfully

Starting URL: https://mail.yahoo.com/

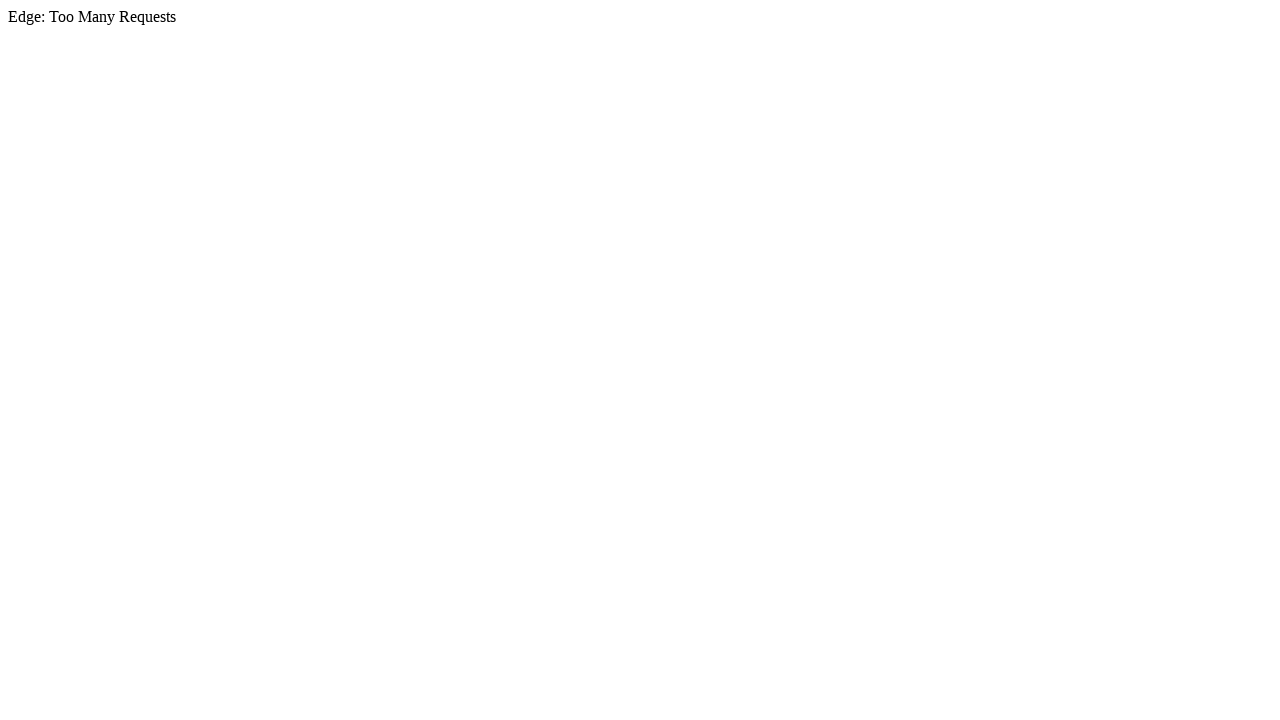

Set viewport size to 1920x1080 to maximize browser window
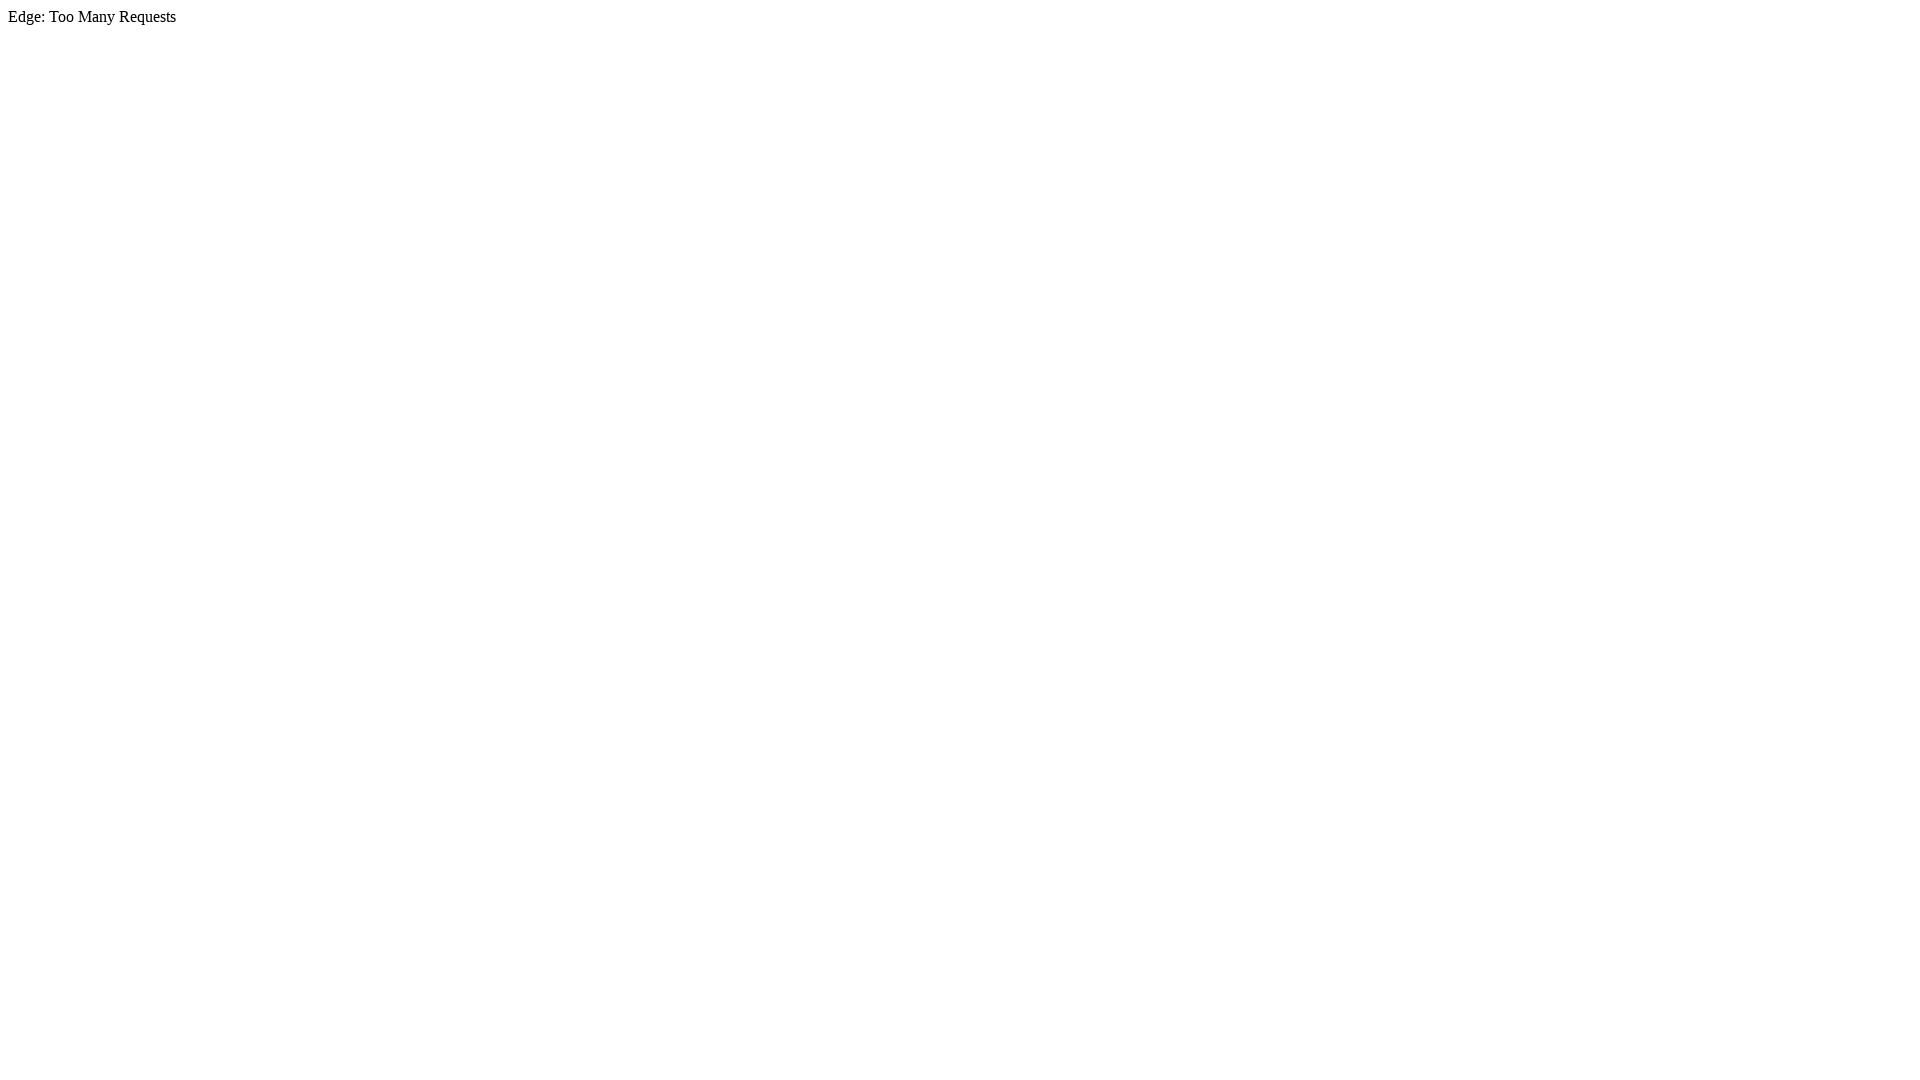

Yahoo Mail homepage loaded successfully
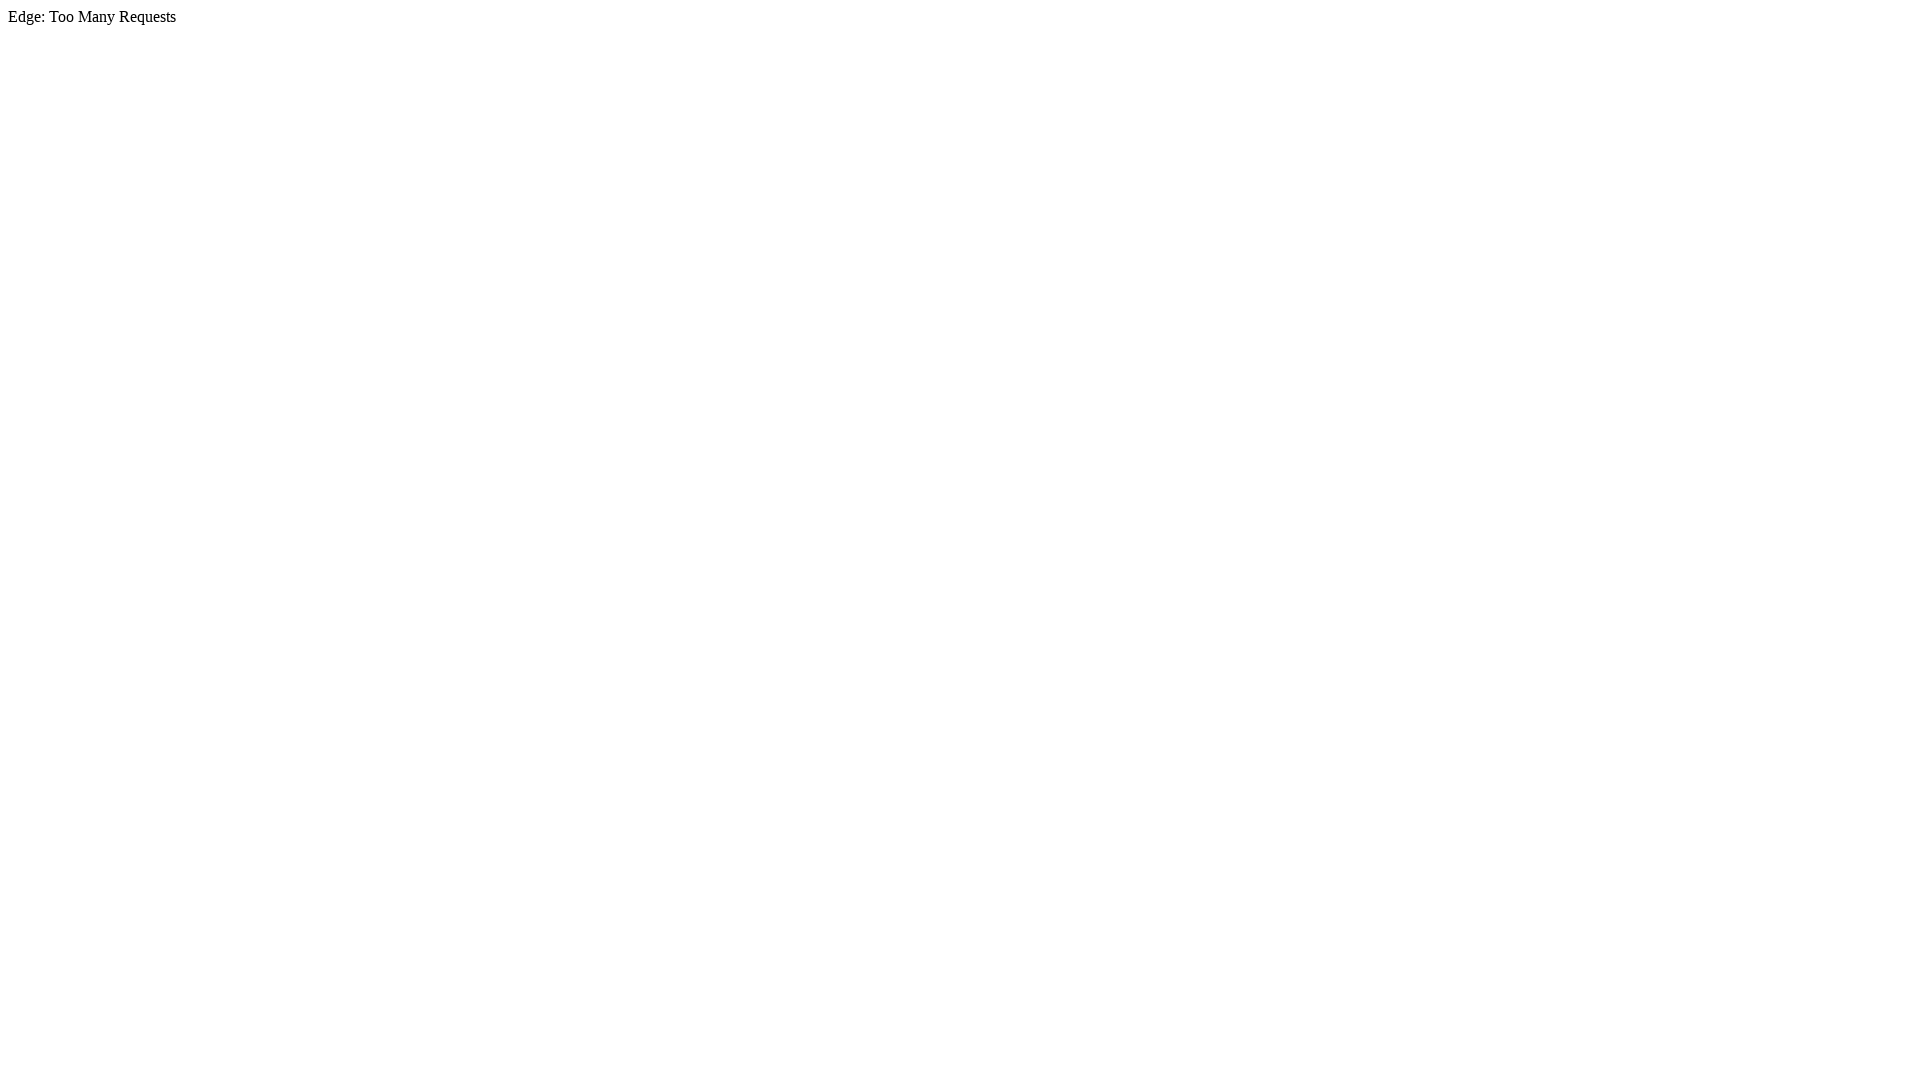

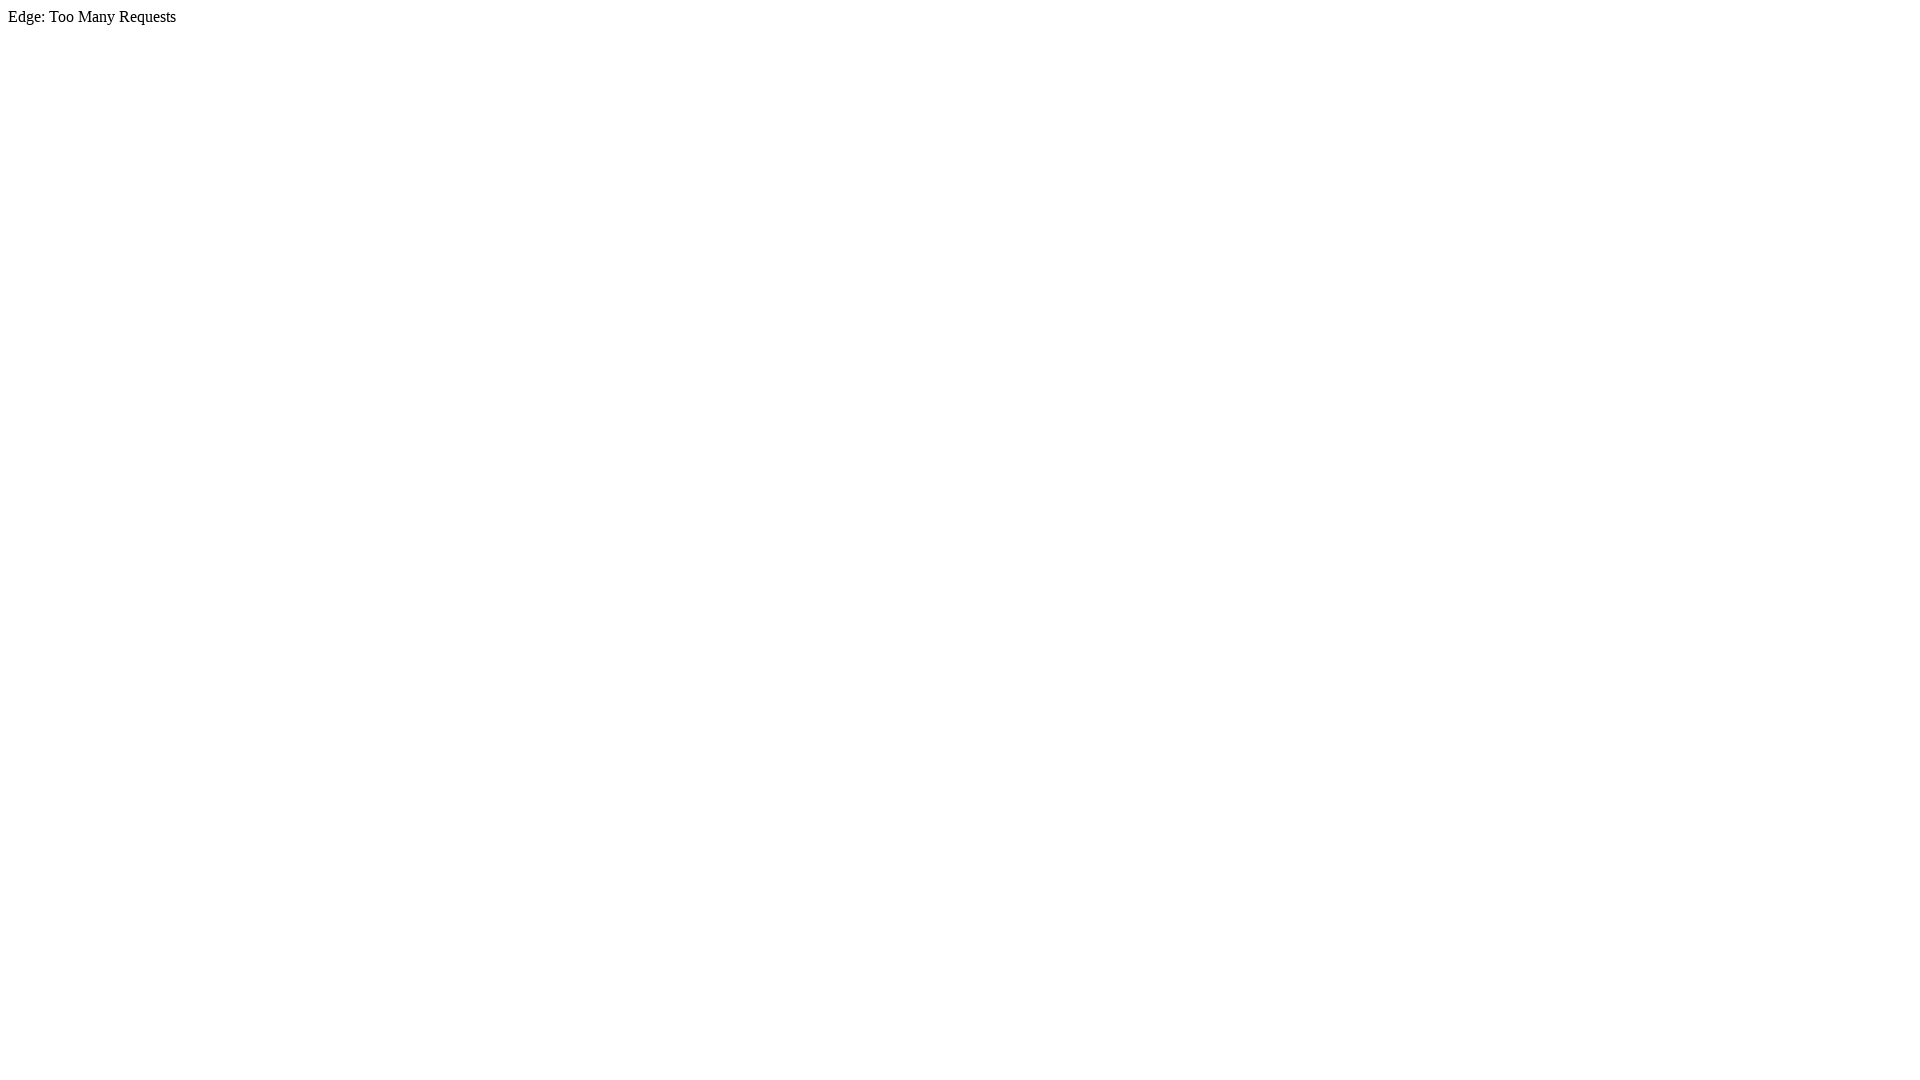